Tests table column sorting functionality by changing page size, clicking column headers to sort, and verifying the sorting order

Starting URL: https://rahulshettyacademy.com/seleniumPractise/#/offers

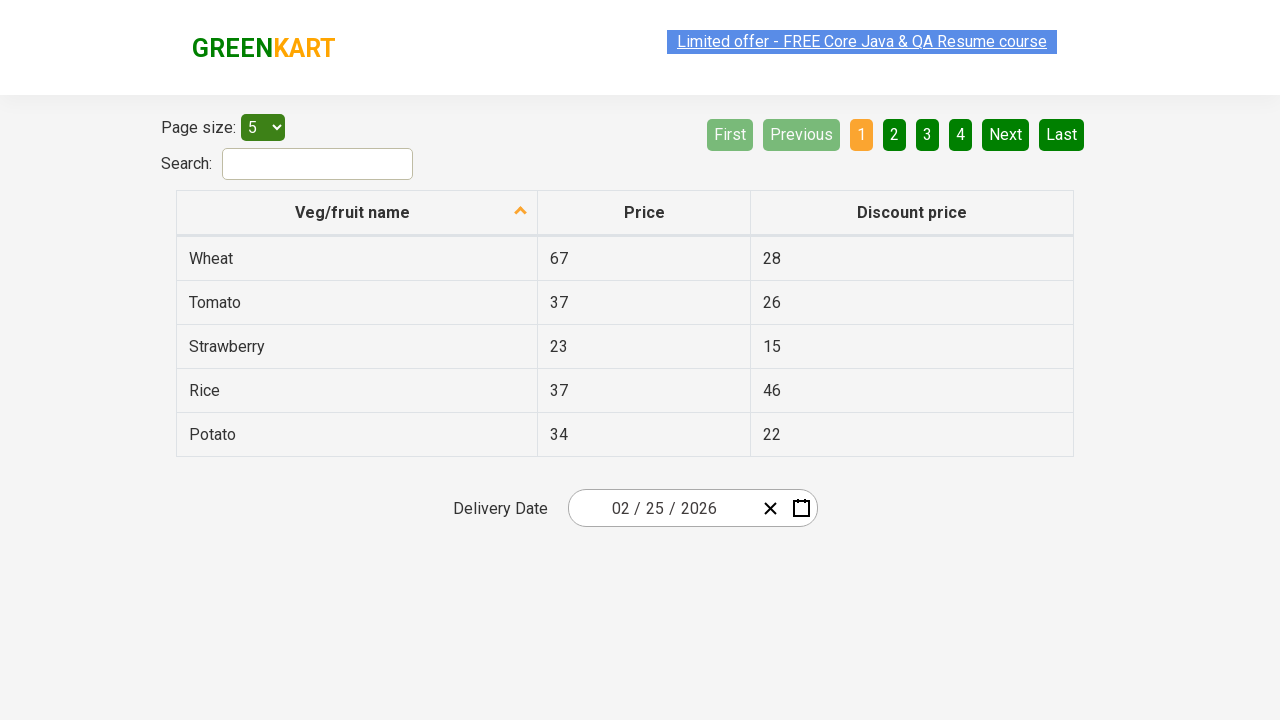

Changed page size to 20 items on #page-menu
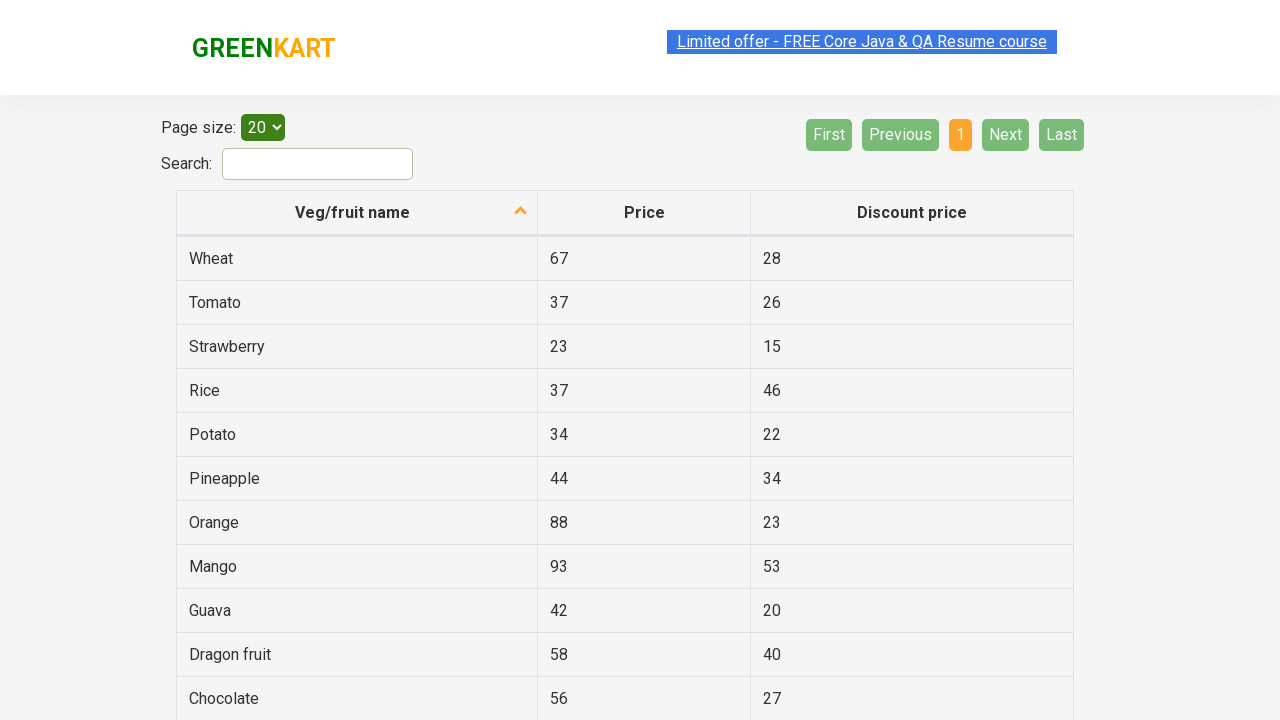

Clicked first column header to sort at (357, 213) on tr th:nth-child(1)
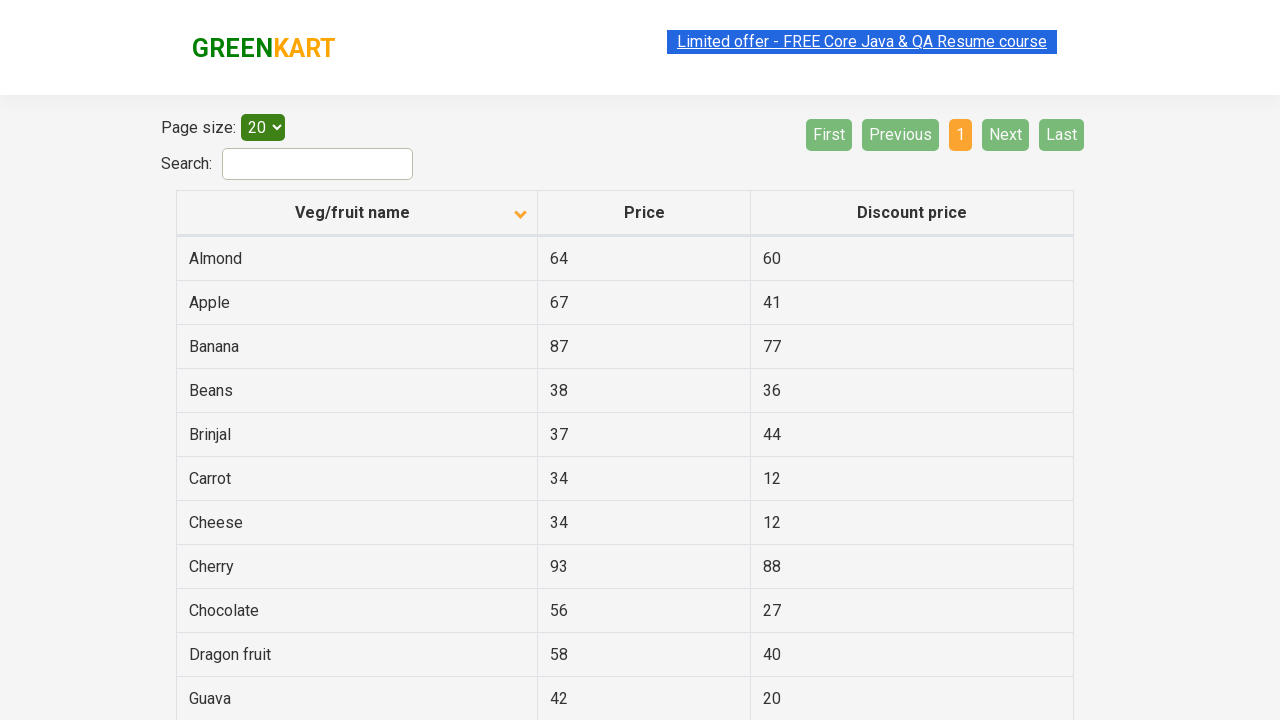

Clicked first column header again to sort in descending order at (357, 213) on tr th:nth-child(1)
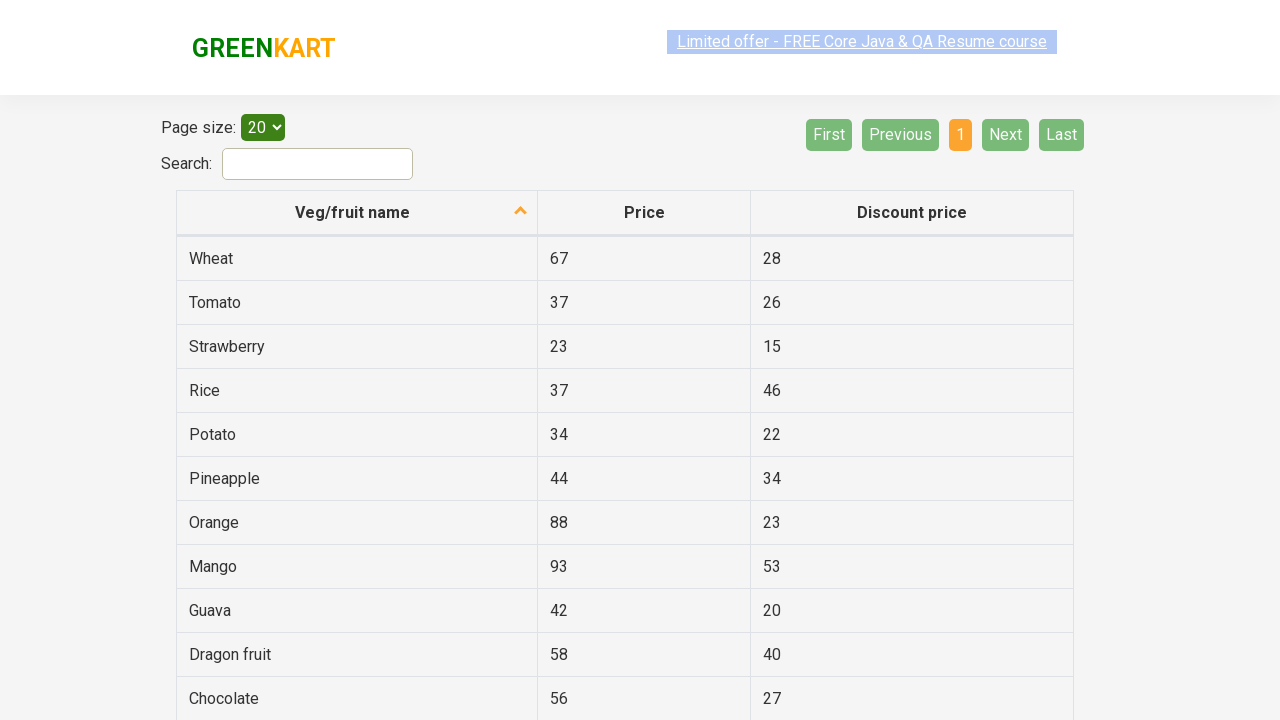

Waited for table to update after sorting
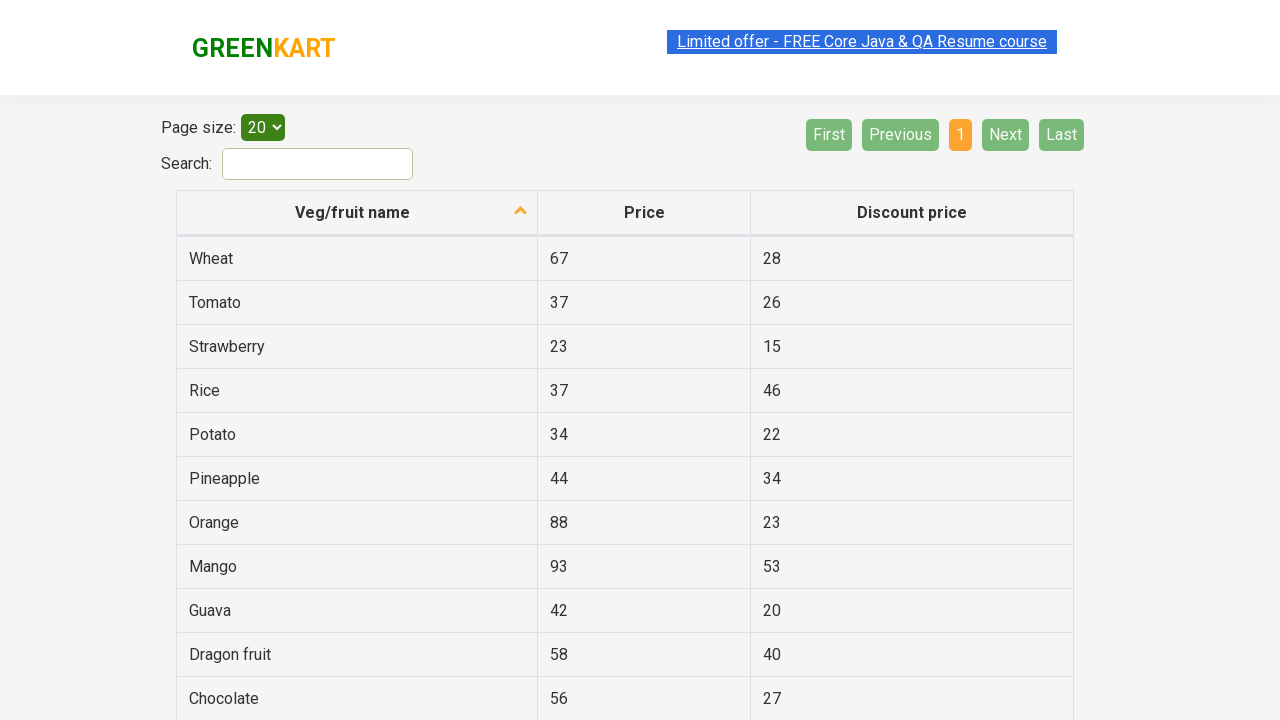

Verified table data cells are present
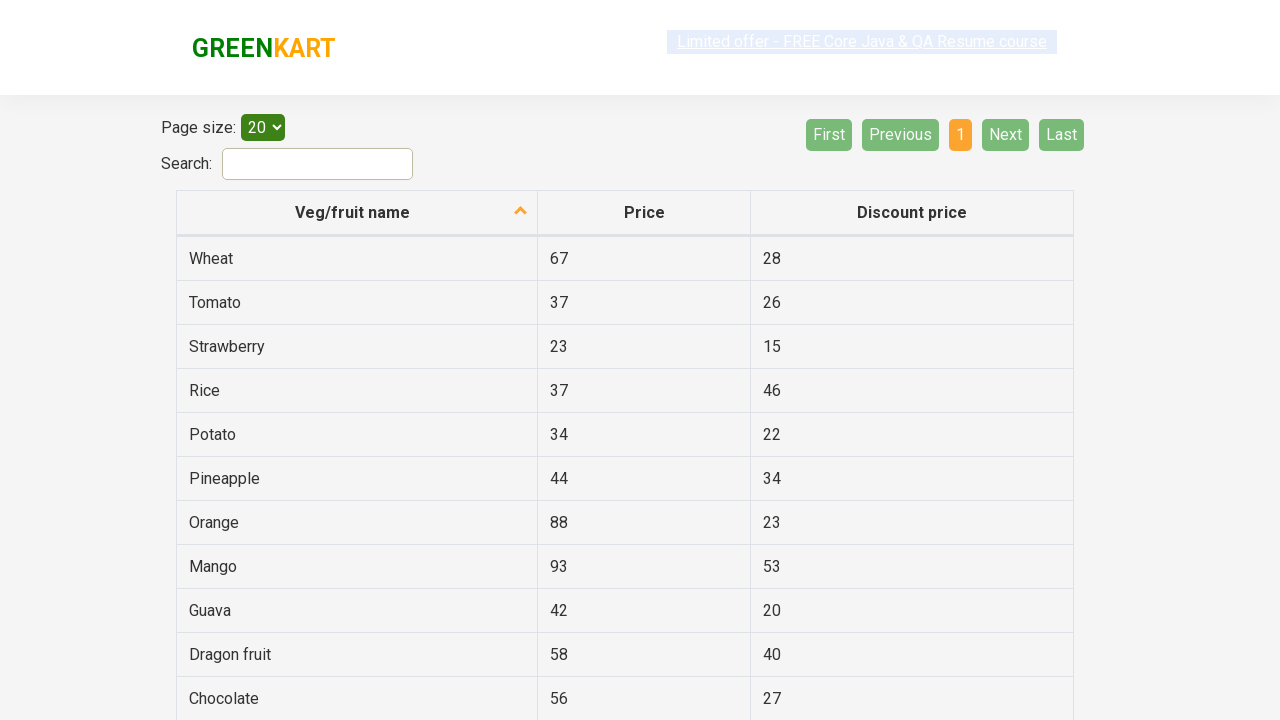

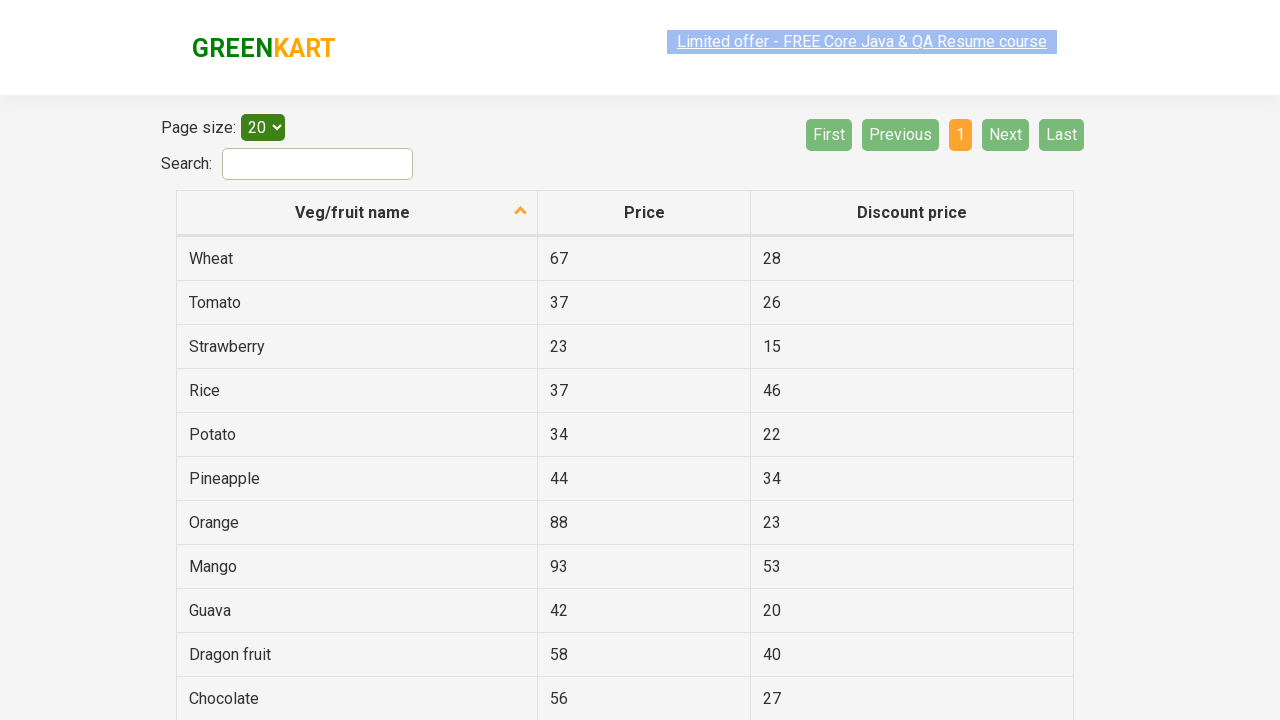